Tests that the Clear completed button is hidden when there are no completed items.

Starting URL: https://demo.playwright.dev/todomvc

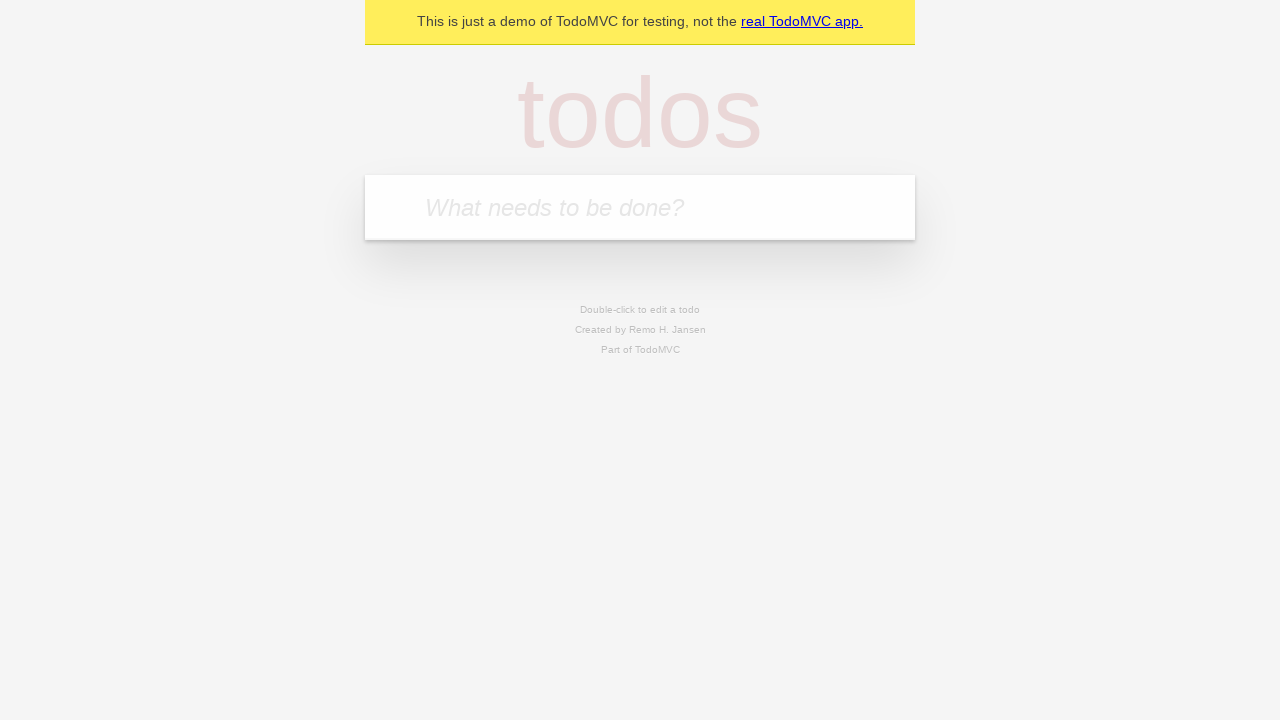

Filled todo input with 'buy some cheese' on internal:attr=[placeholder="What needs to be done?"i]
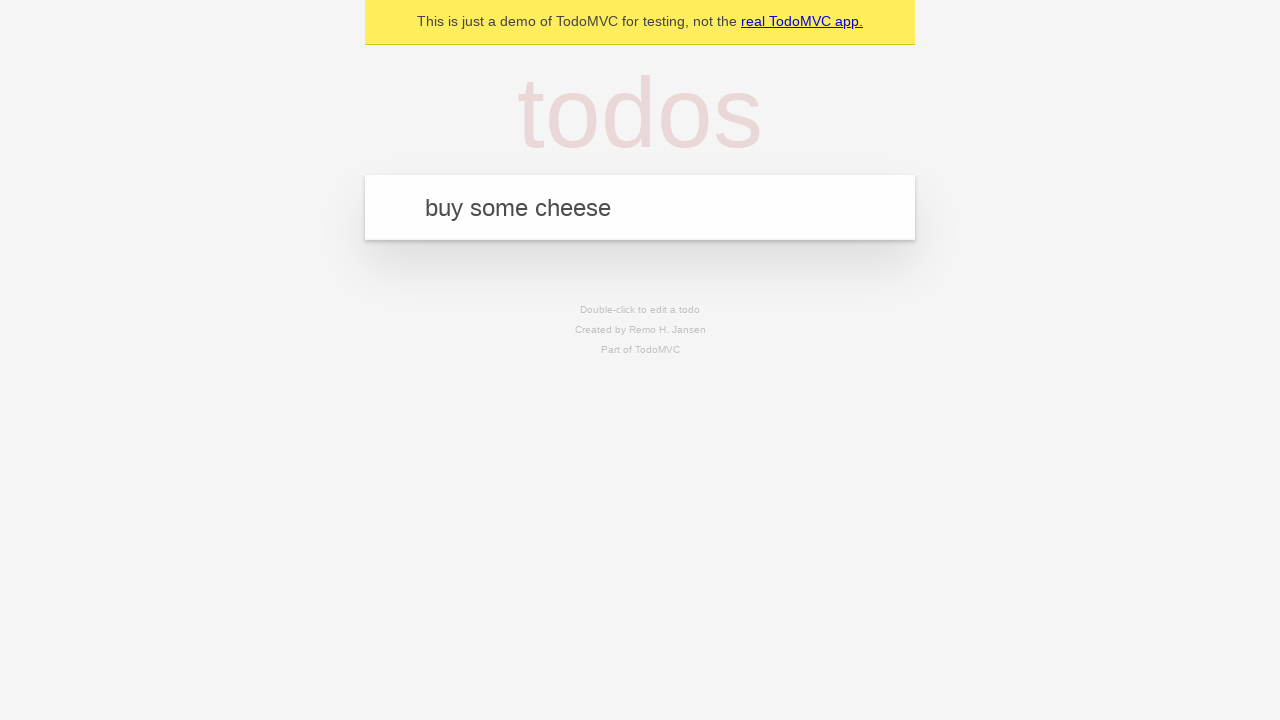

Pressed Enter to add first todo item on internal:attr=[placeholder="What needs to be done?"i]
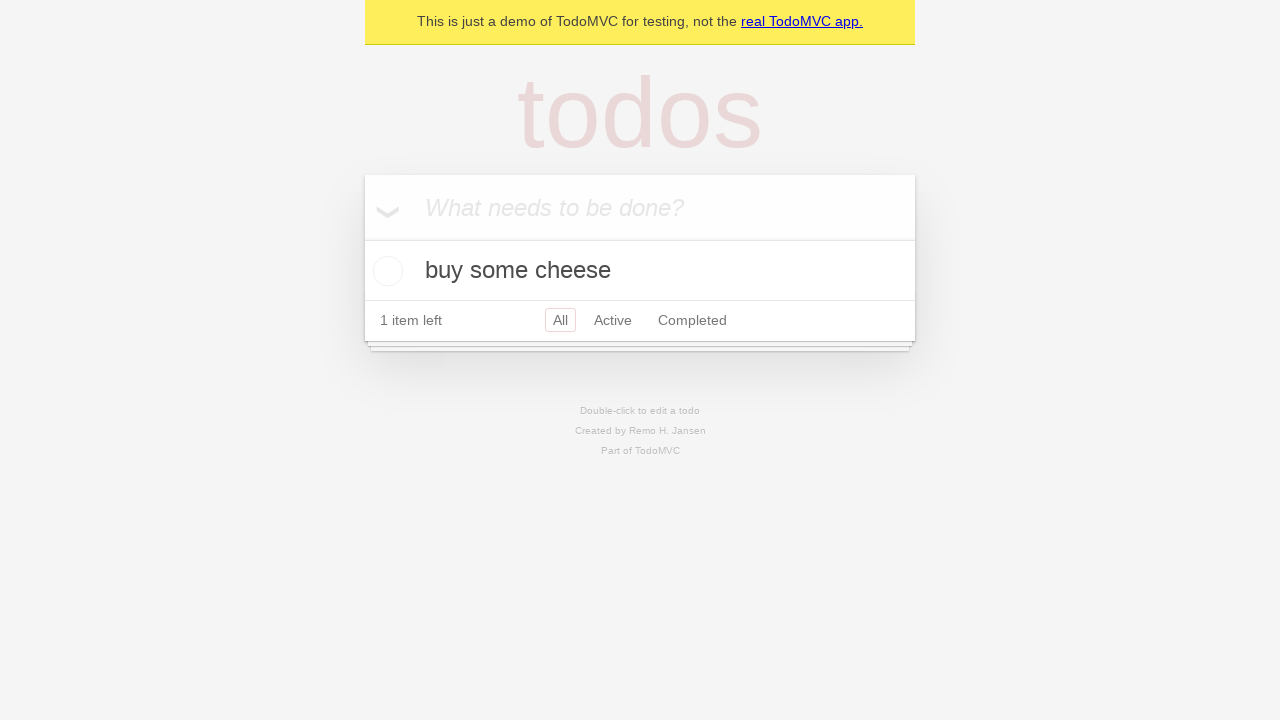

Filled todo input with 'feed the cat' on internal:attr=[placeholder="What needs to be done?"i]
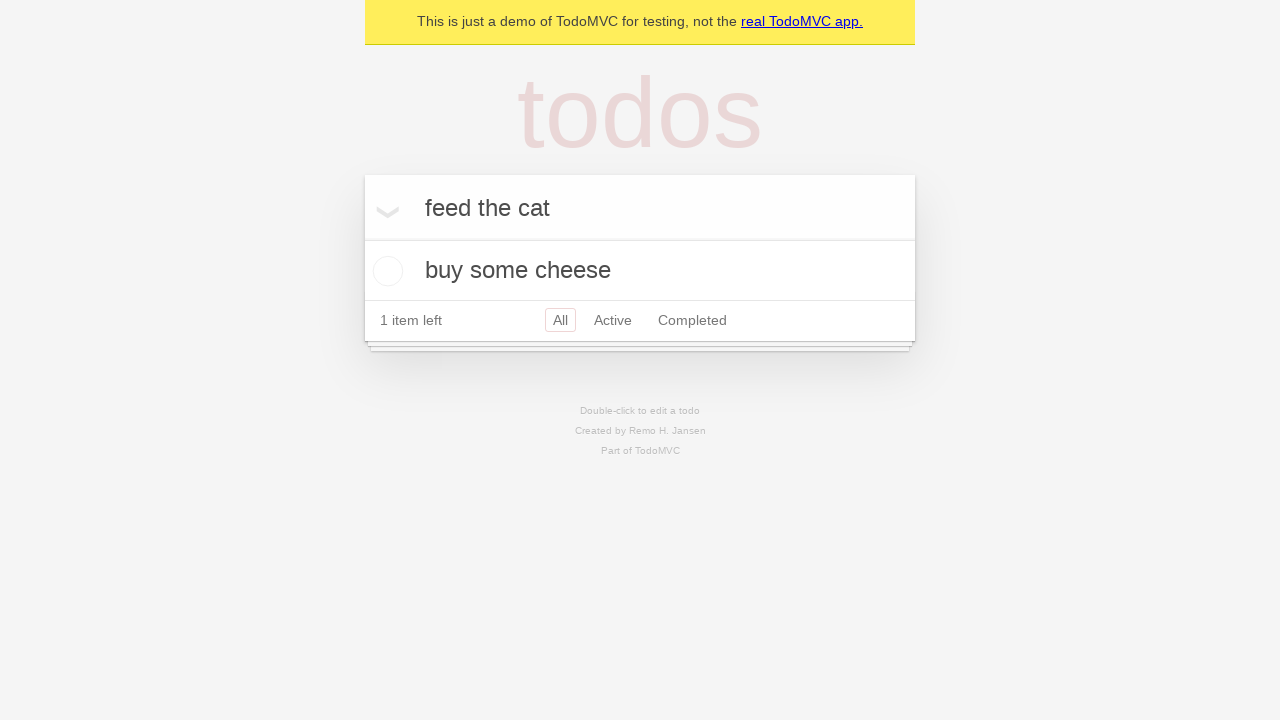

Pressed Enter to add second todo item on internal:attr=[placeholder="What needs to be done?"i]
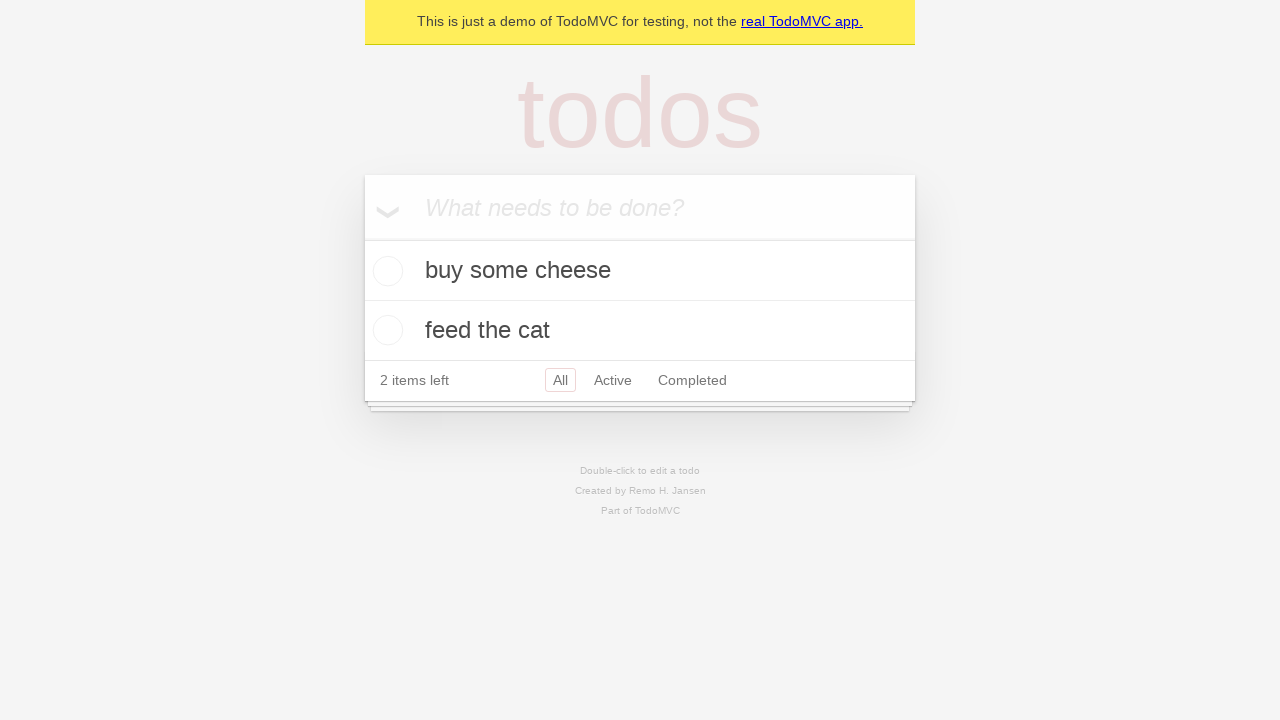

Filled todo input with 'book a doctors appointment' on internal:attr=[placeholder="What needs to be done?"i]
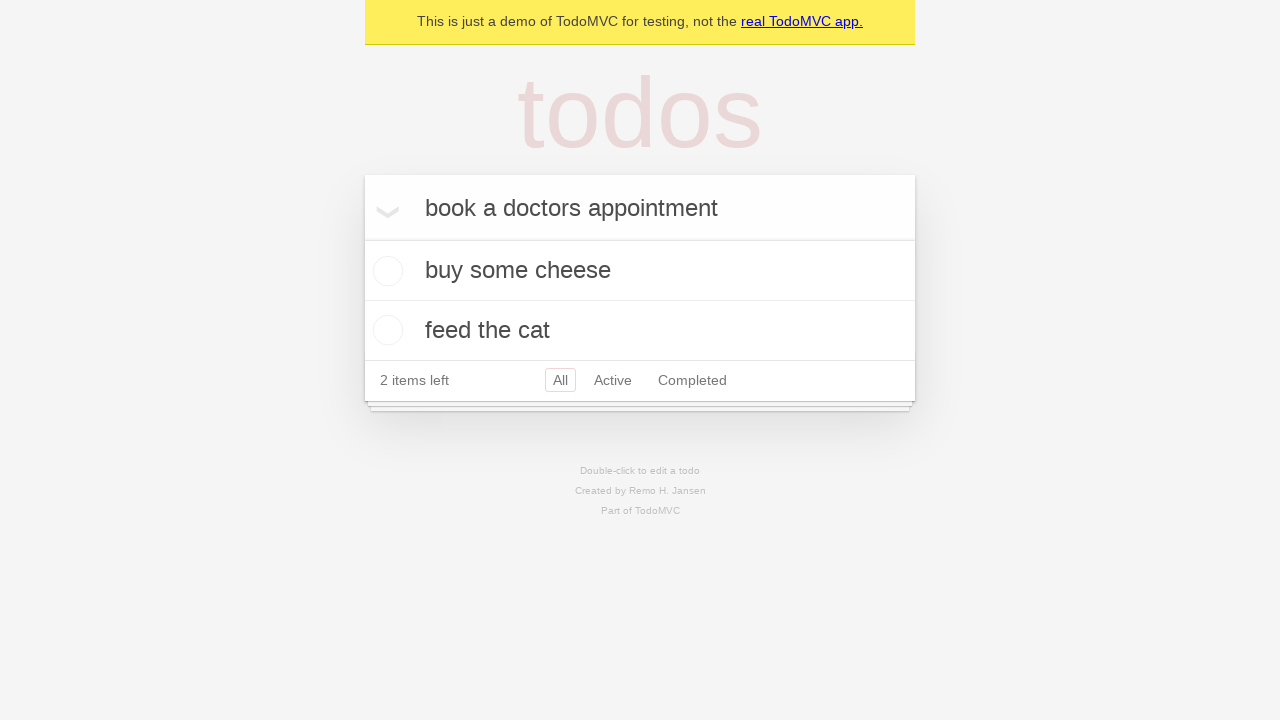

Pressed Enter to add third todo item on internal:attr=[placeholder="What needs to be done?"i]
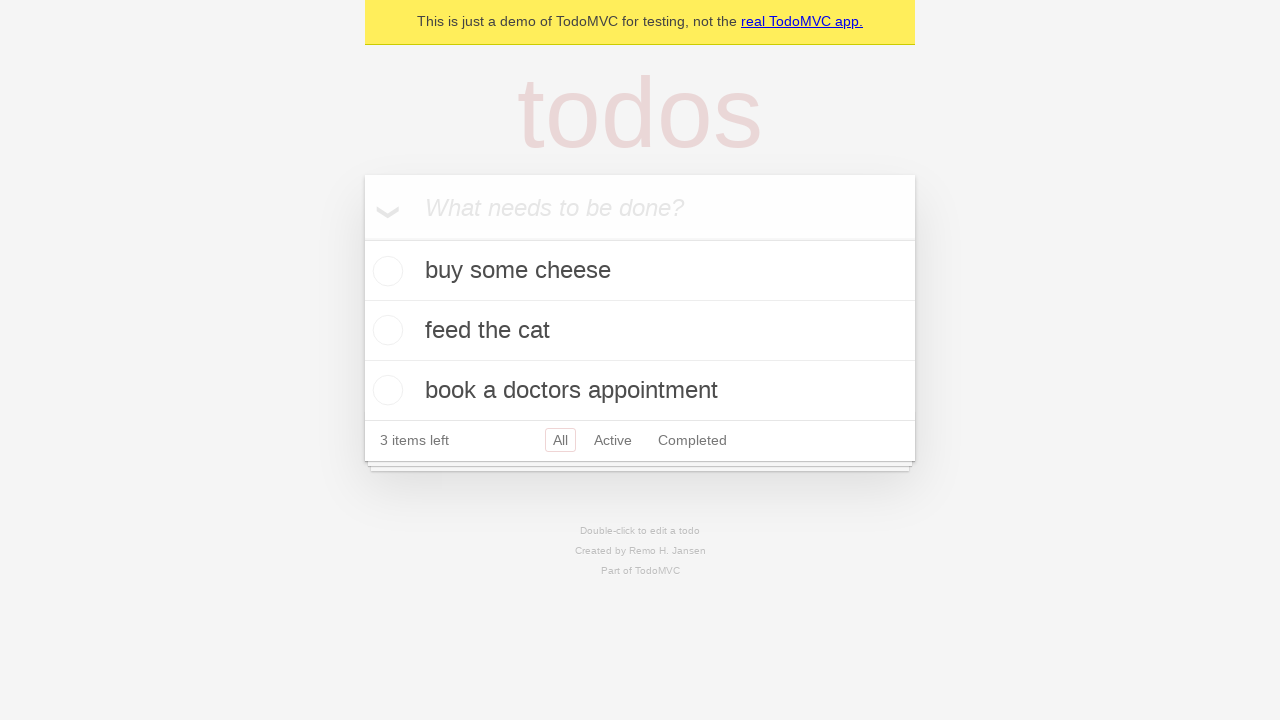

Checked the first todo item as completed at (385, 271) on .todo-list li .toggle >> nth=0
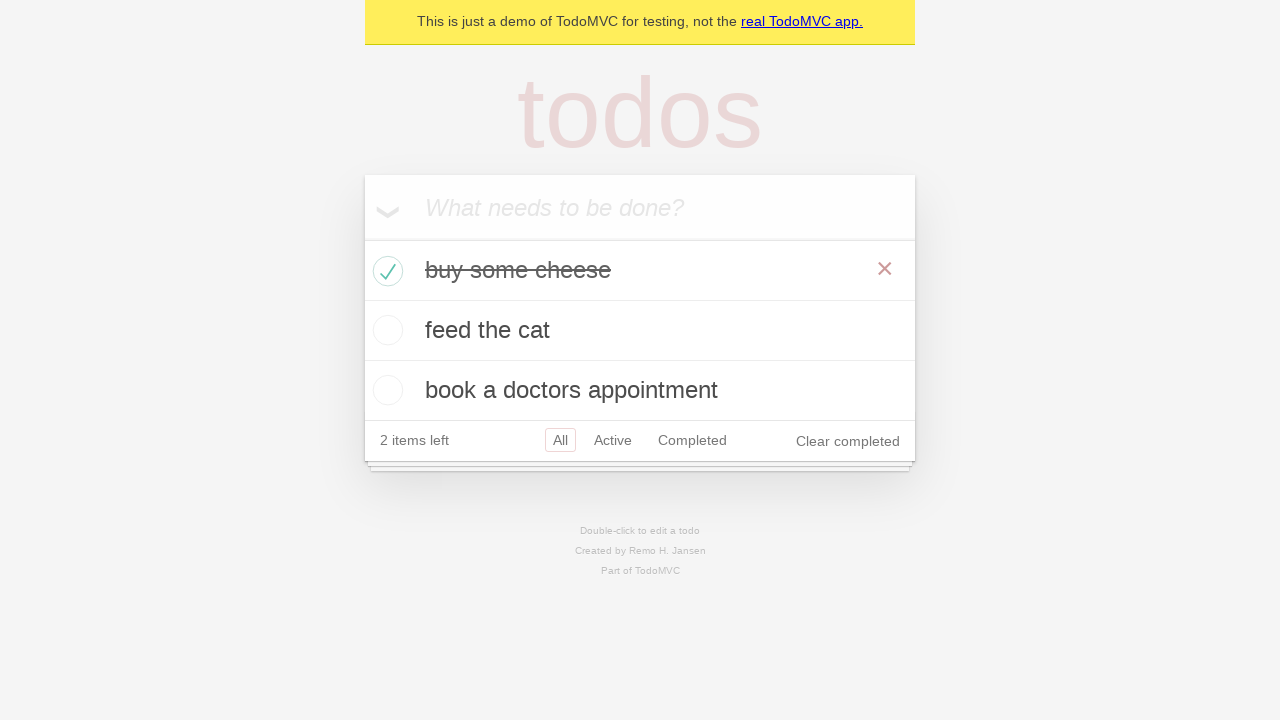

Clicked 'Clear completed' button to remove completed items at (848, 441) on internal:role=button[name="Clear completed"i]
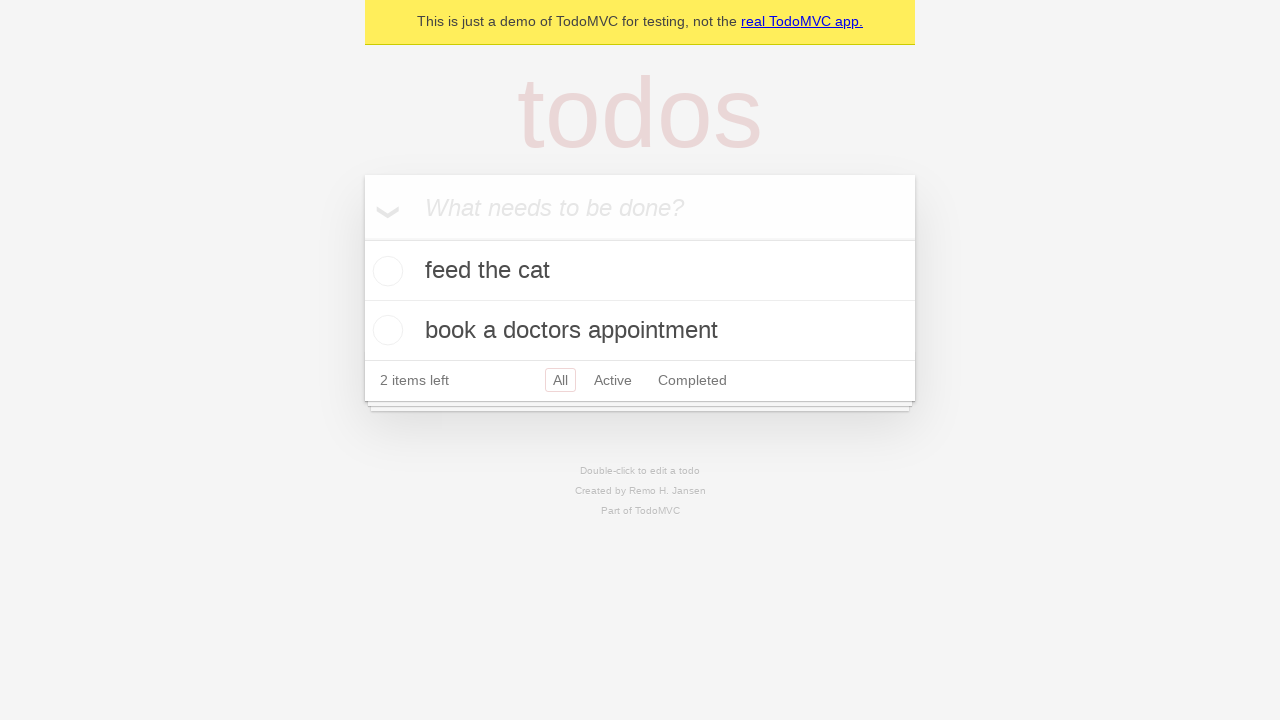

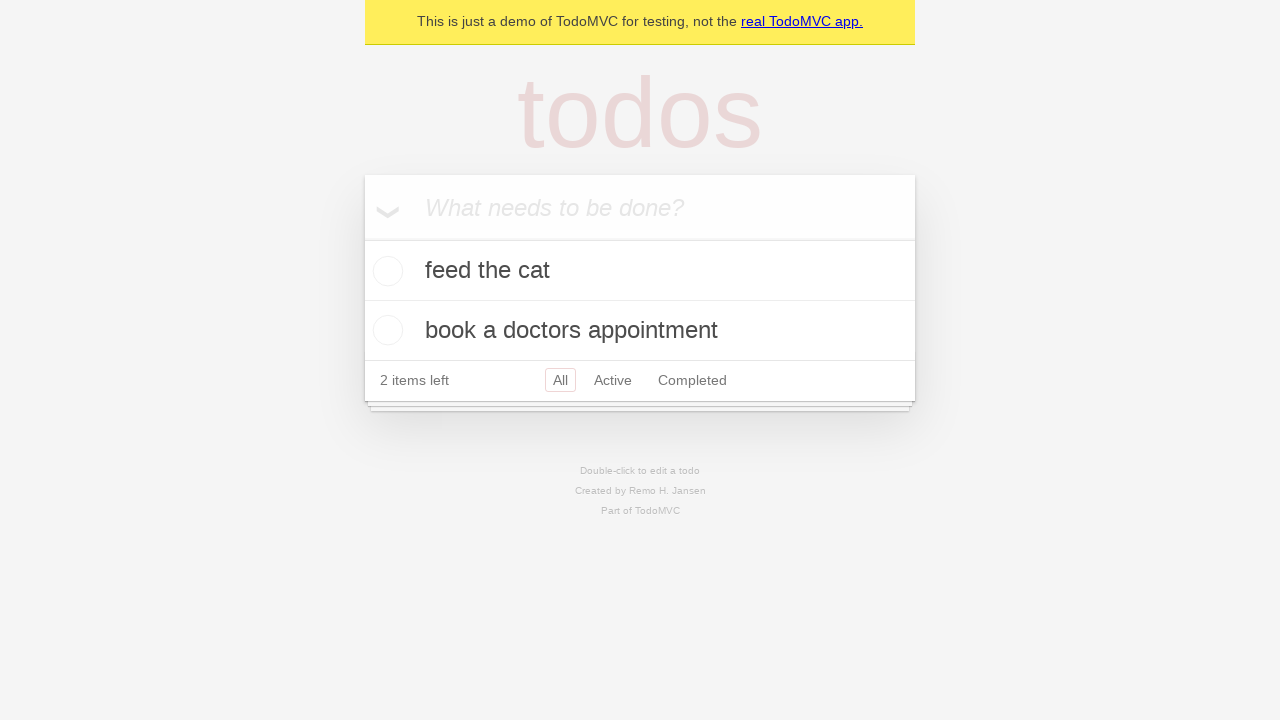